Tests that a todo item is removed when edited to an empty string

Starting URL: https://demo.playwright.dev/todomvc

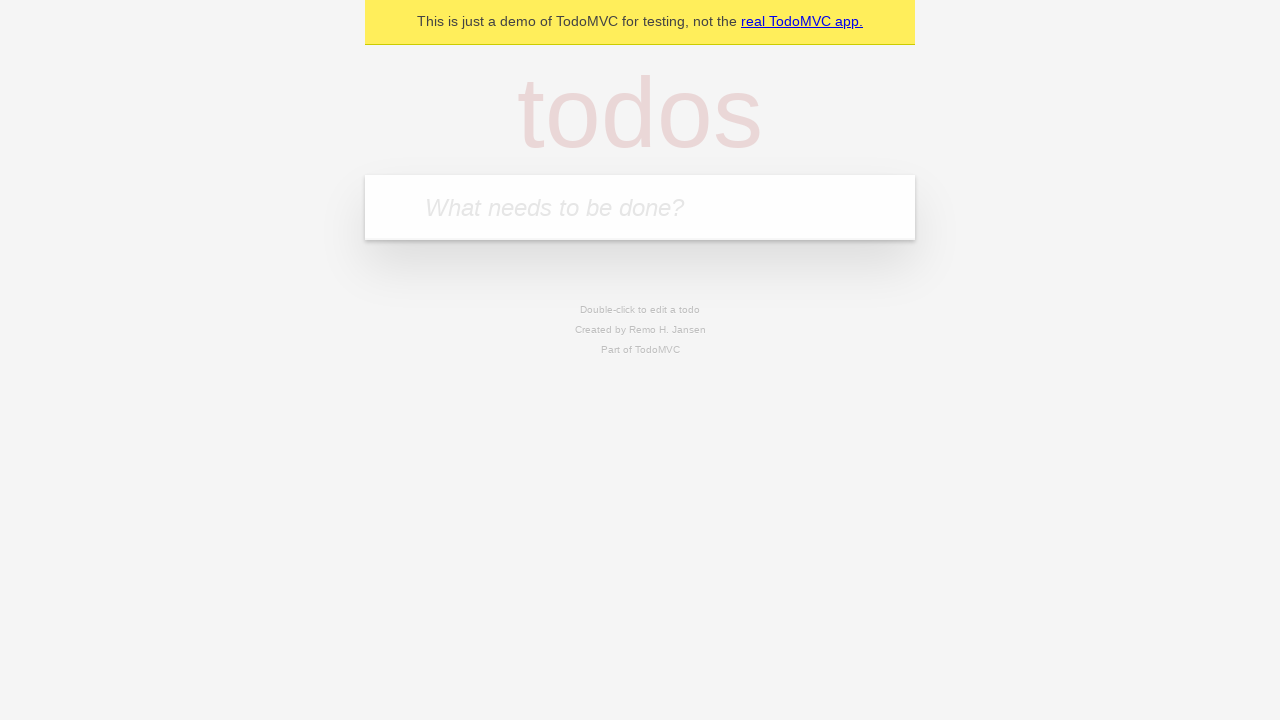

Filled todo input with 'buy some cheese' on internal:attr=[placeholder="What needs to be done?"i]
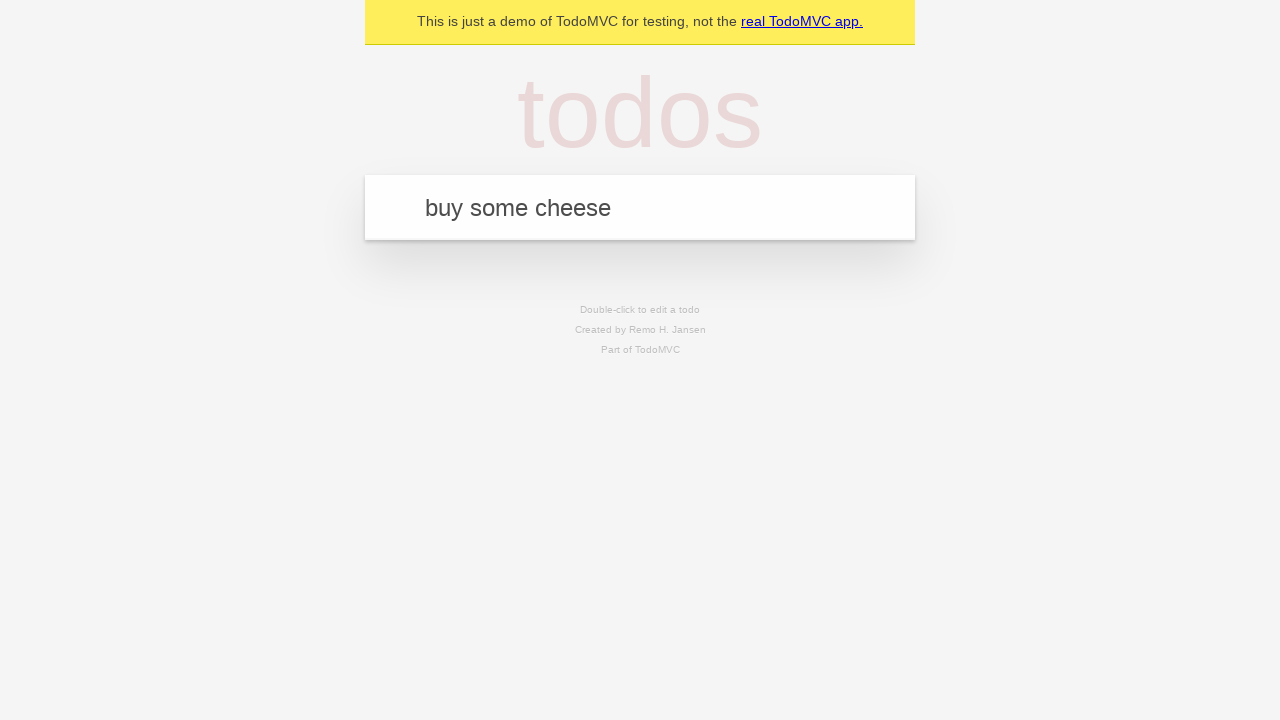

Pressed Enter to add first todo item on internal:attr=[placeholder="What needs to be done?"i]
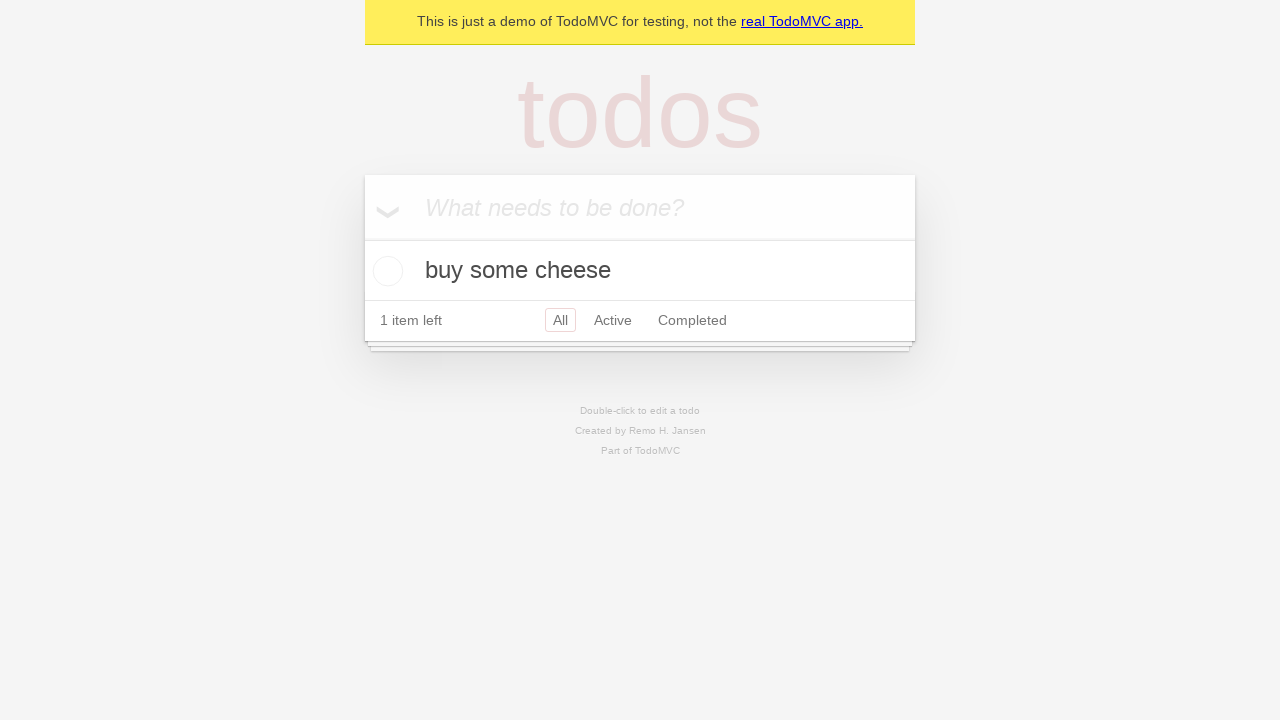

Filled todo input with 'feed the cat' on internal:attr=[placeholder="What needs to be done?"i]
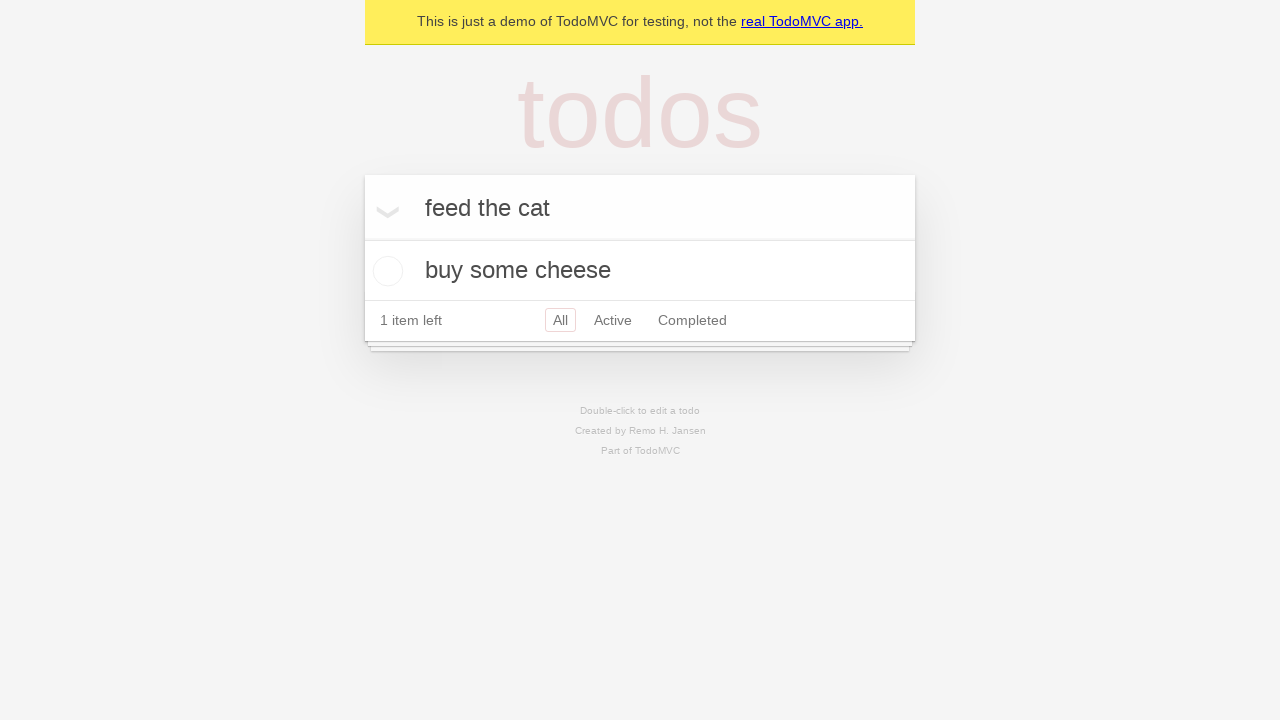

Pressed Enter to add second todo item on internal:attr=[placeholder="What needs to be done?"i]
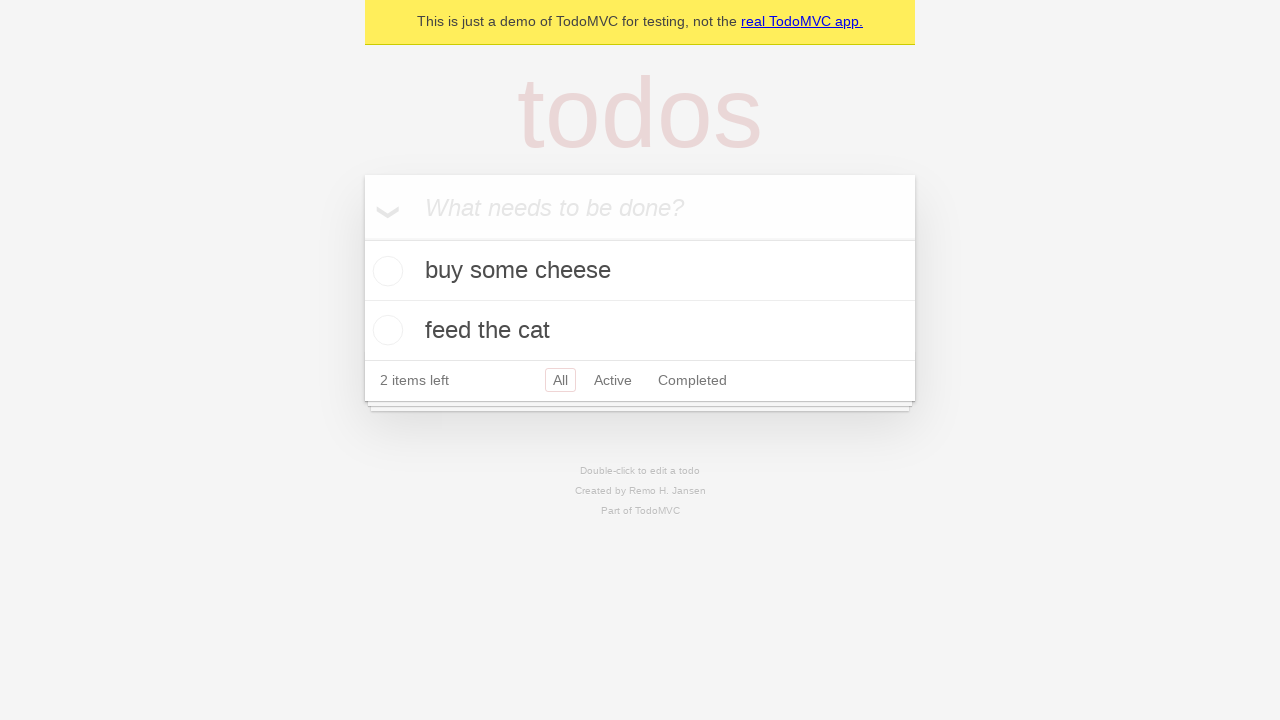

Filled todo input with 'book a doctors appointment' on internal:attr=[placeholder="What needs to be done?"i]
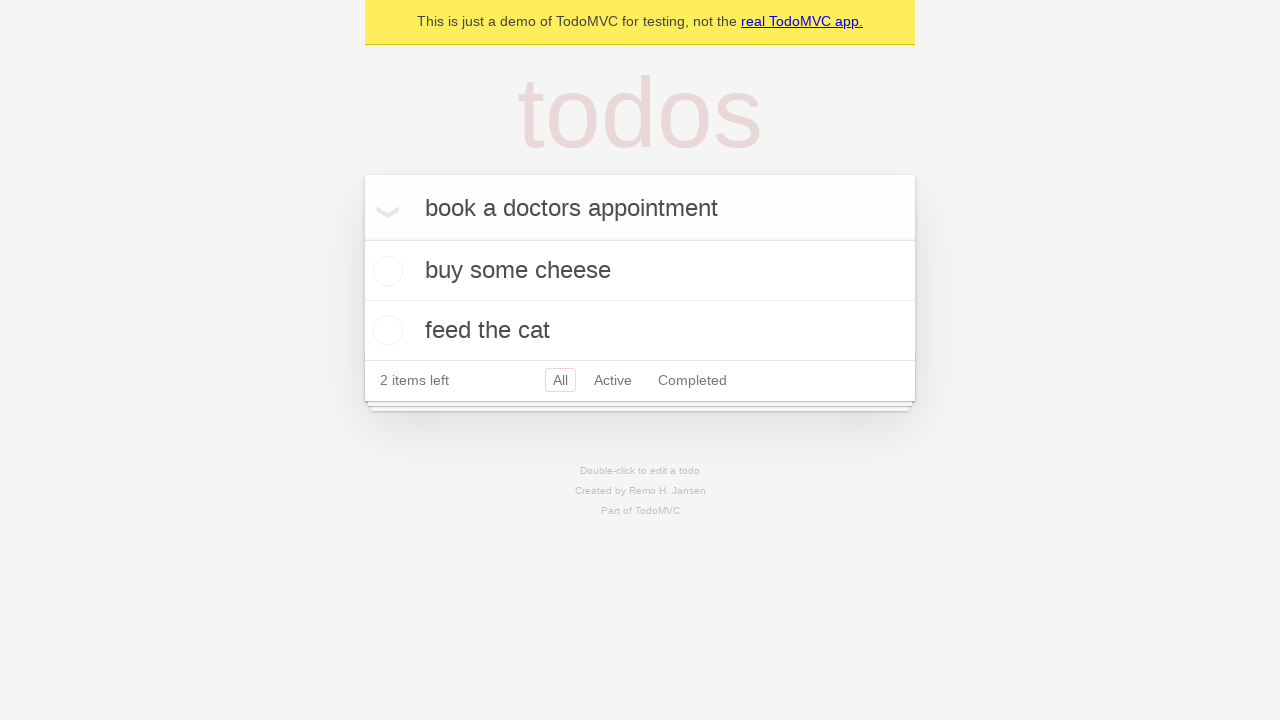

Pressed Enter to add third todo item on internal:attr=[placeholder="What needs to be done?"i]
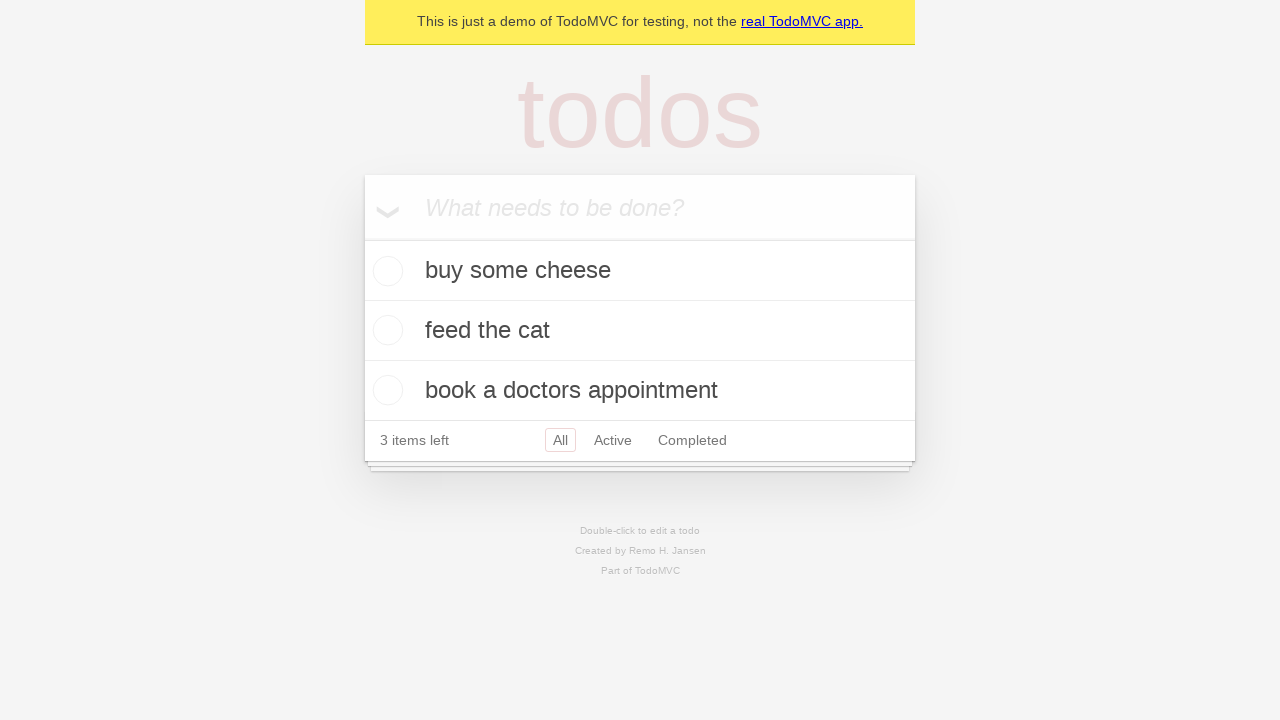

Double-clicked second todo item to enter edit mode at (640, 331) on internal:testid=[data-testid="todo-item"s] >> nth=1
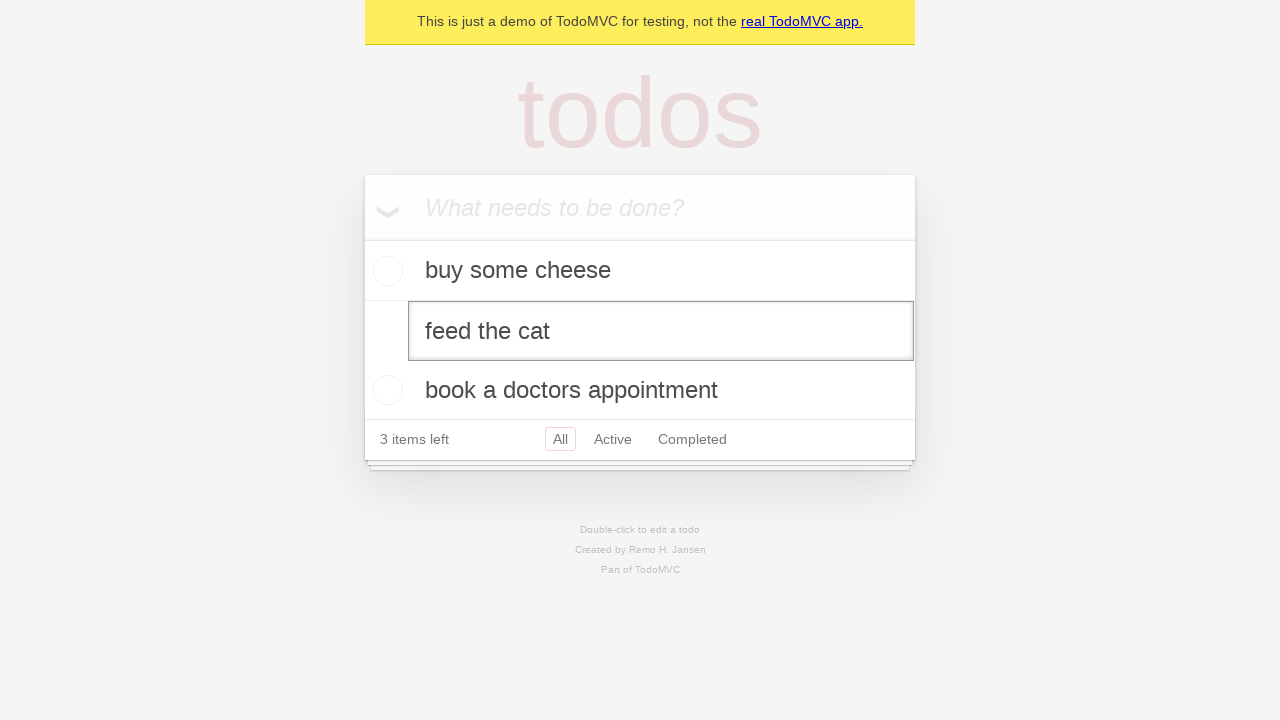

Cleared the todo item text by filling with empty string on internal:testid=[data-testid="todo-item"s] >> nth=1 >> internal:role=textbox[nam
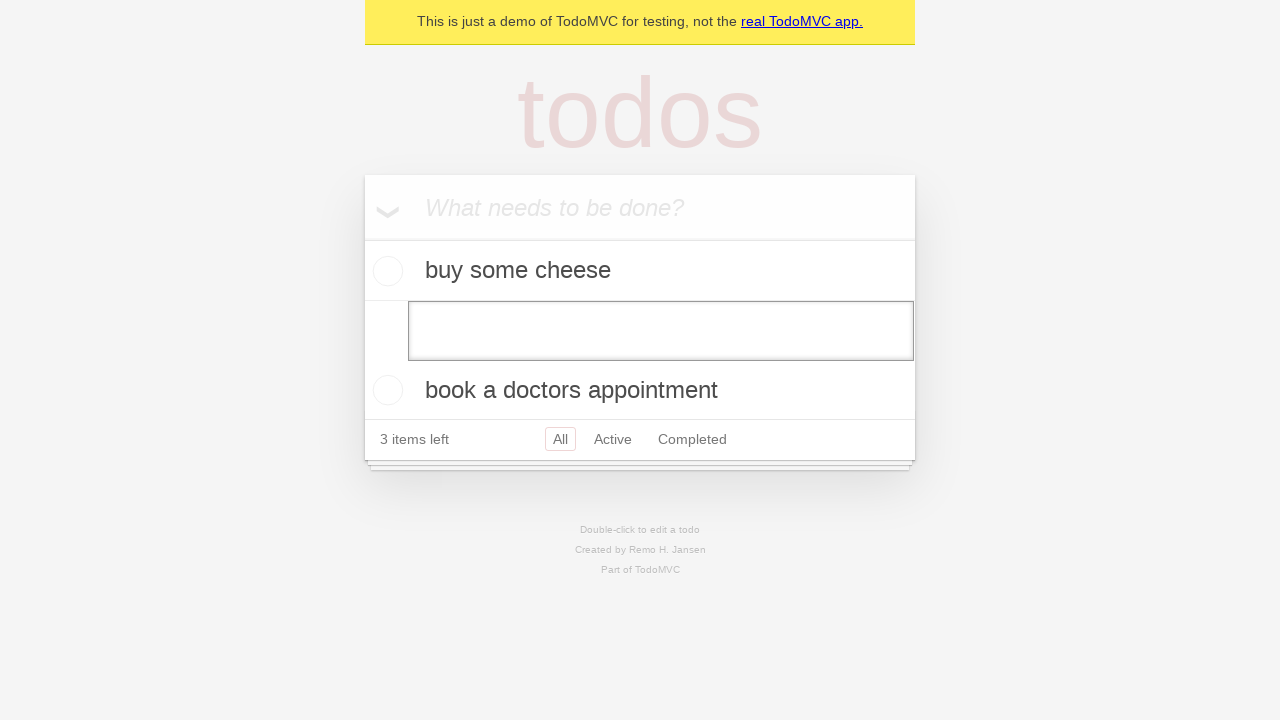

Pressed Enter to confirm removal of empty todo item on internal:testid=[data-testid="todo-item"s] >> nth=1 >> internal:role=textbox[nam
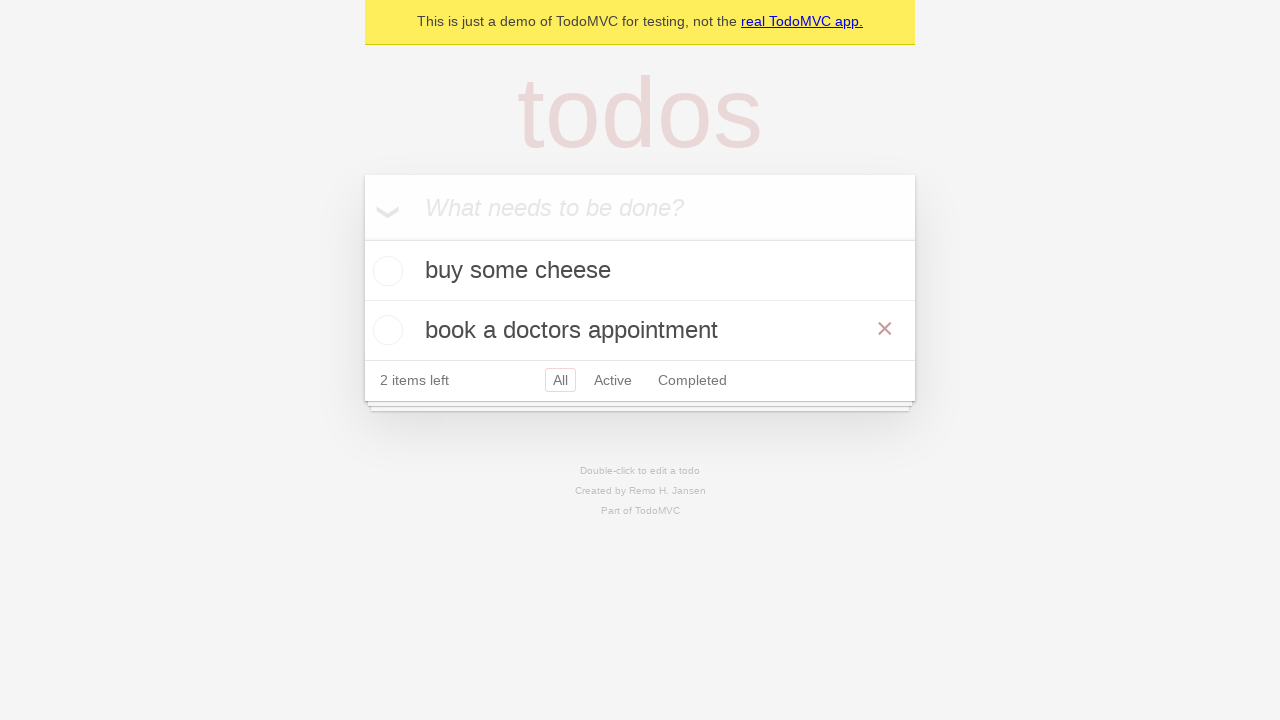

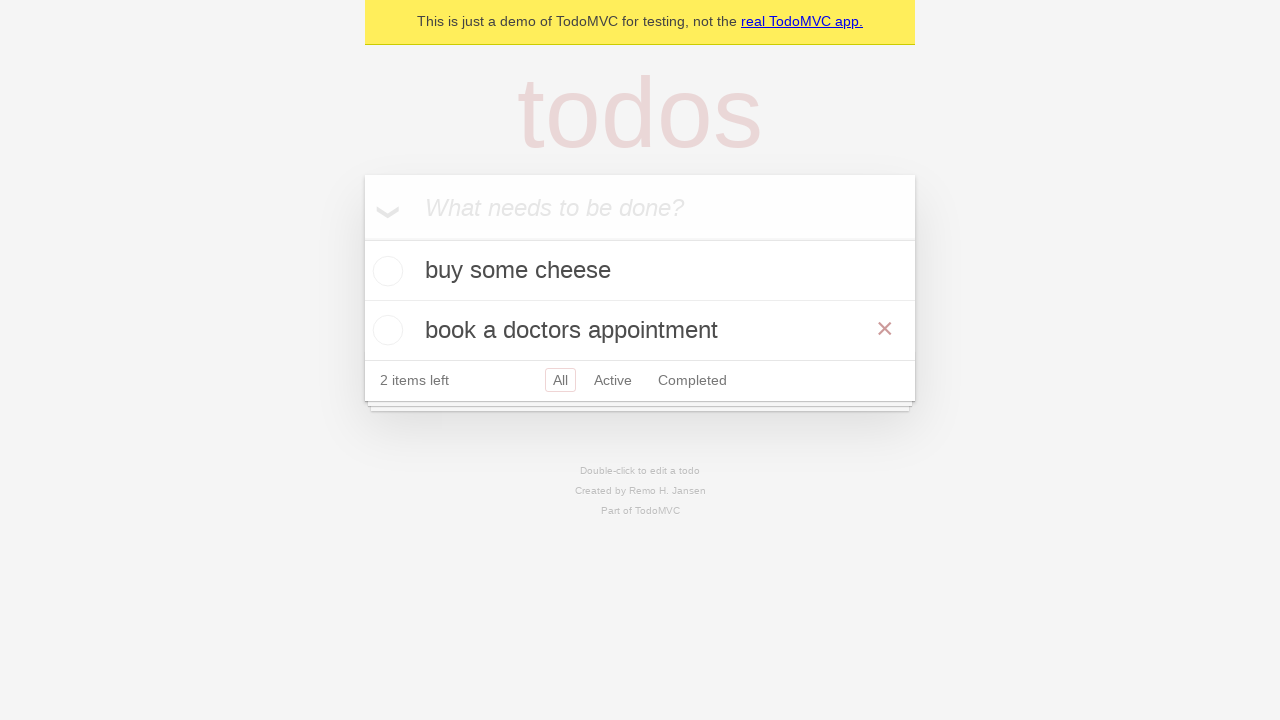